Tests iframe switching and JavaScript alert handling by navigating to a w3schools tryit page, switching to the result iframe, clicking a button that triggers an alert, and accepting the alert.

Starting URL: https://www.w3schools.com/jsref/tryit.asp?filename=tryjsref_alert

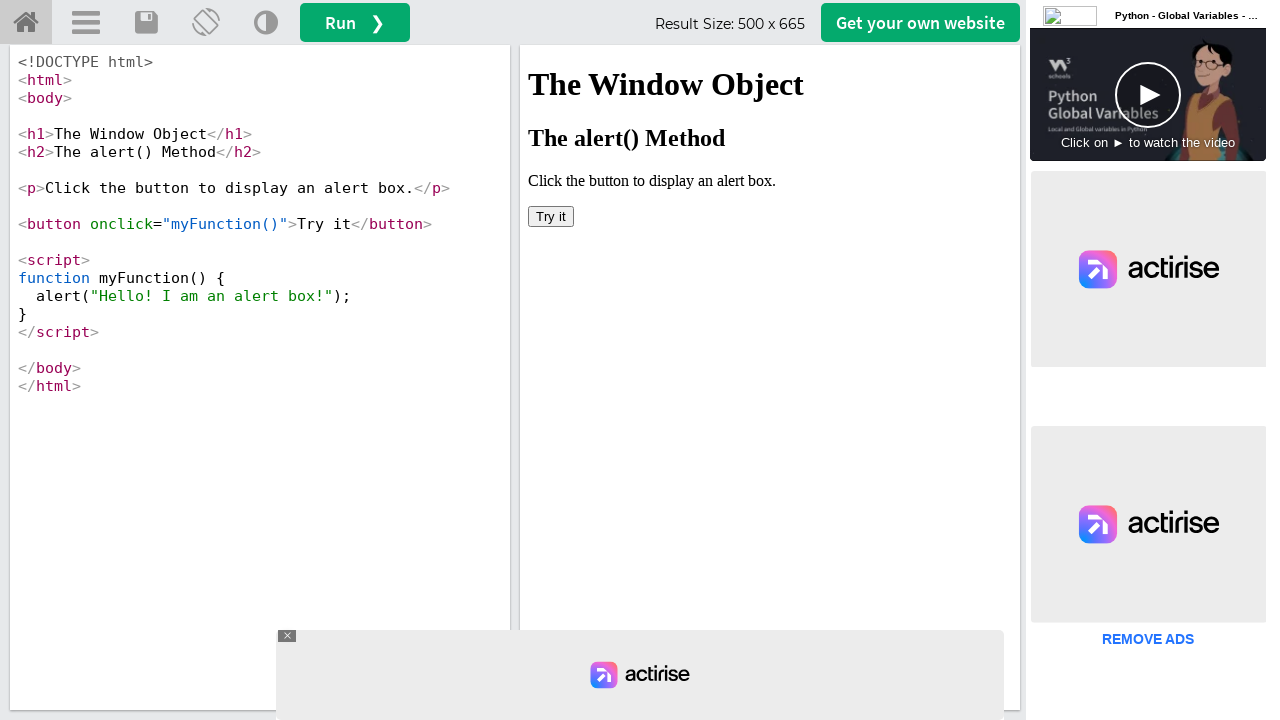

Located the result iframe (#iframeResult)
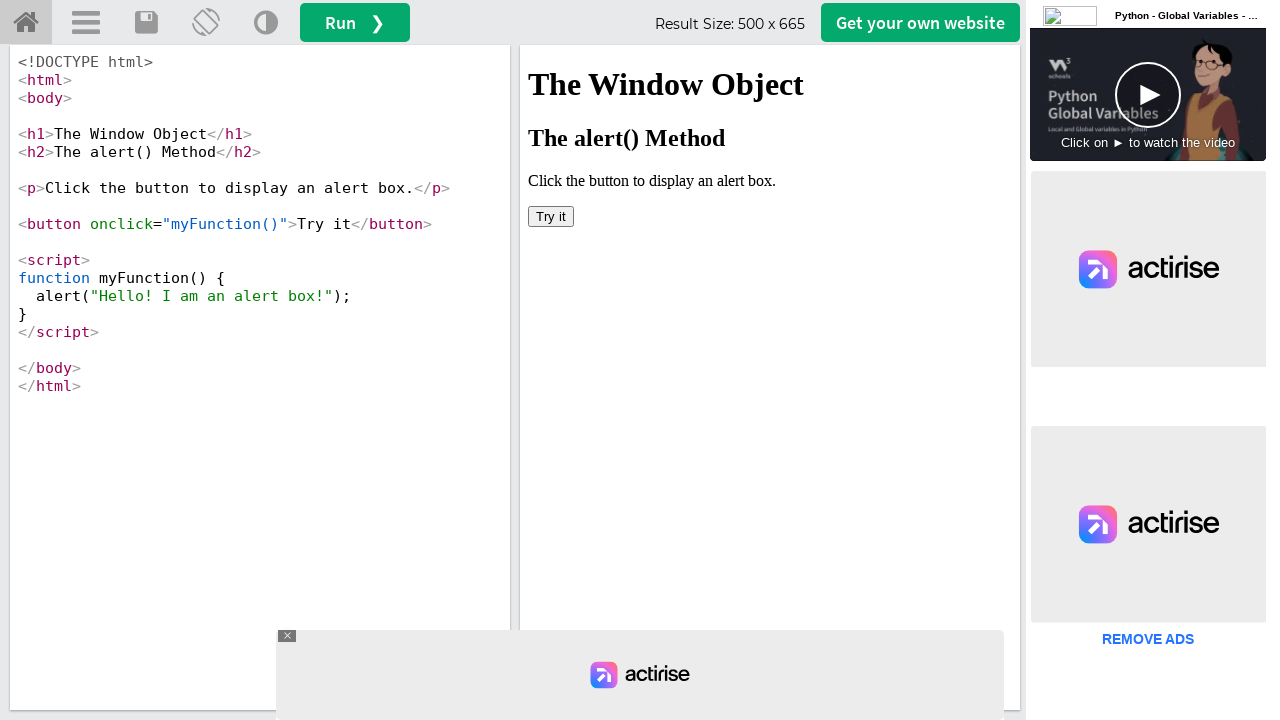

Set up dialog handler to capture and accept alerts
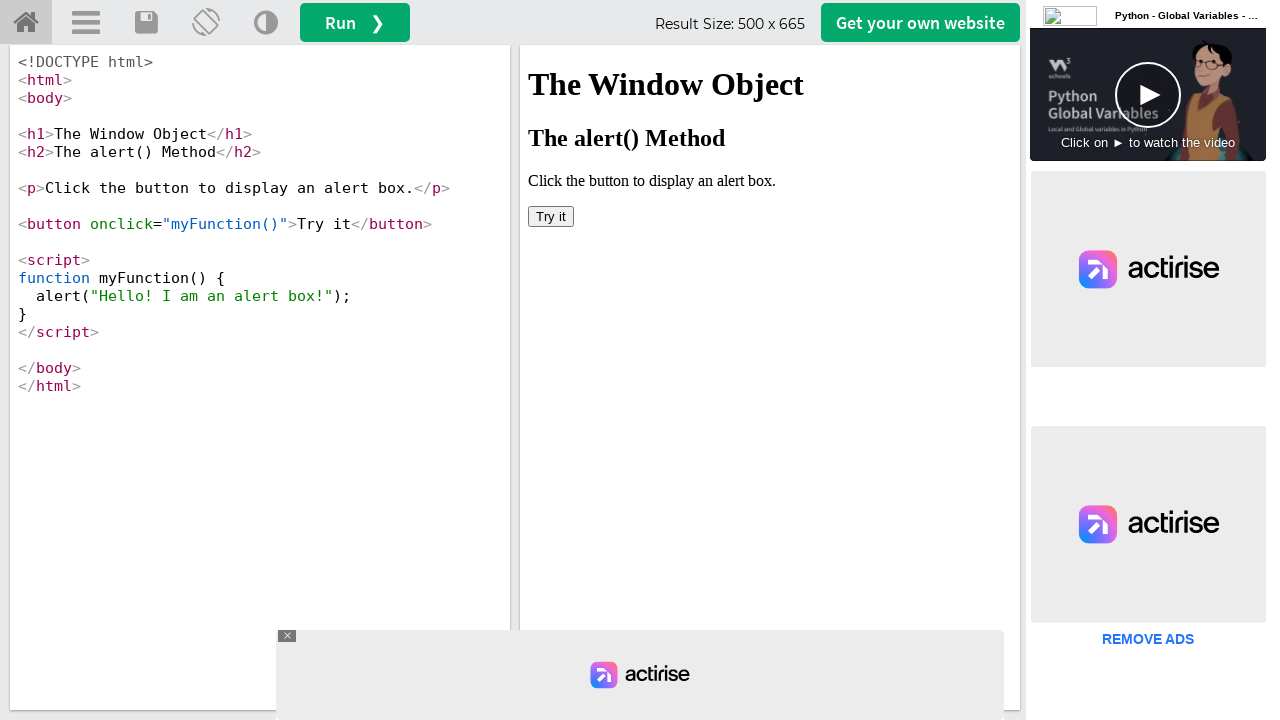

Clicked the button inside the iframe that triggers the alert at (551, 216) on #iframeResult >> internal:control=enter-frame >> xpath=/html/body/button
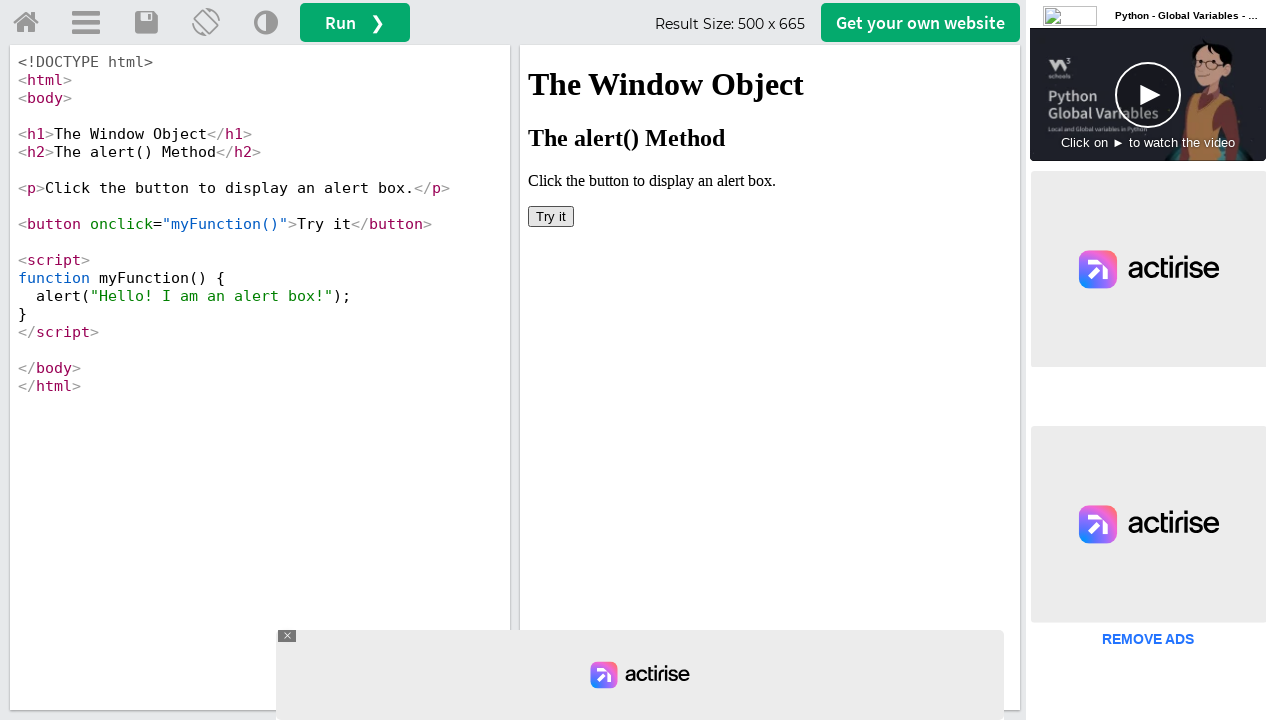

Waited for dialog to be handled
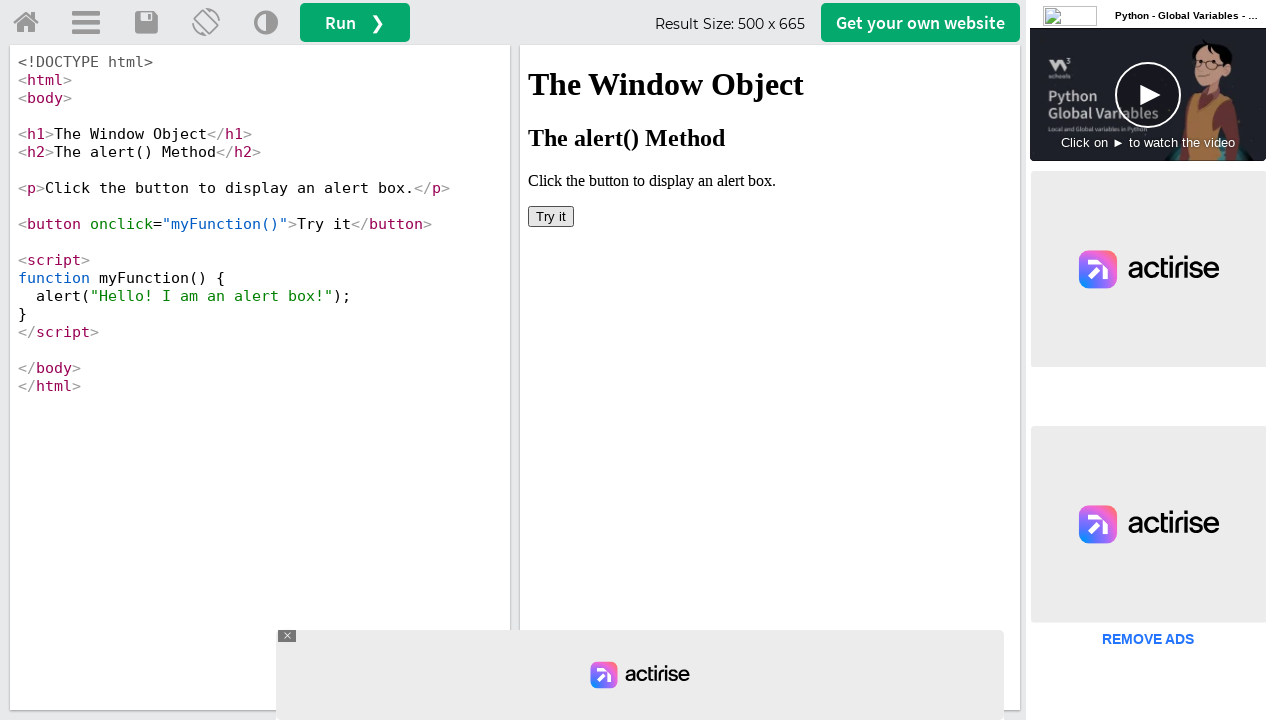

Alert message captured: 'Hello! I am an alert box!'
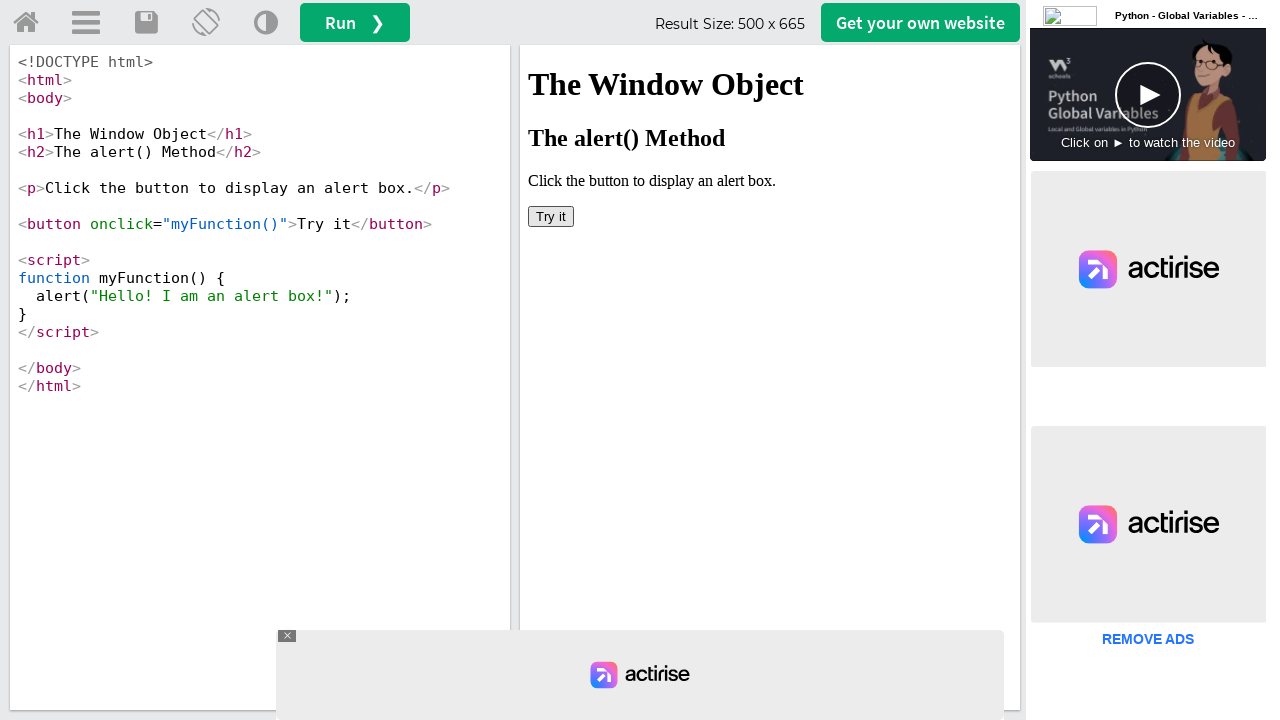

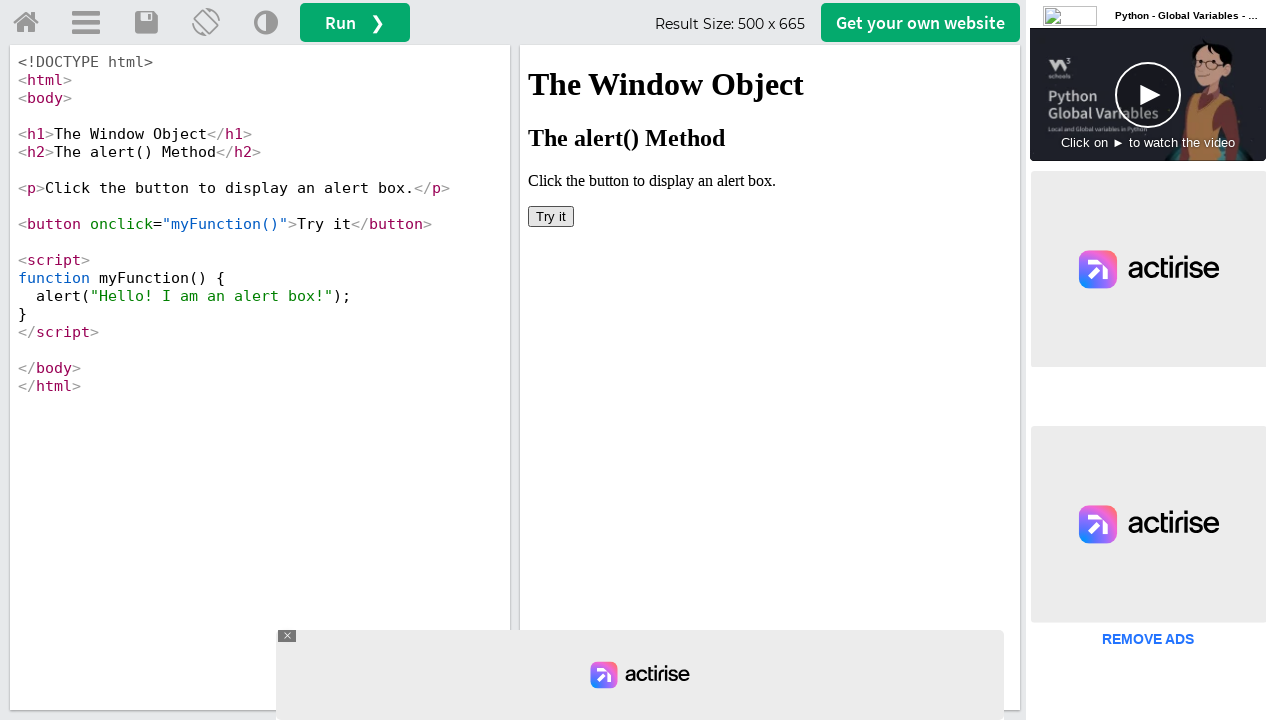